Tests prompt dialog by entering text and accepting it, then verifying the text appears in the result

Starting URL: https://the-internet.herokuapp.com/javascript_alerts

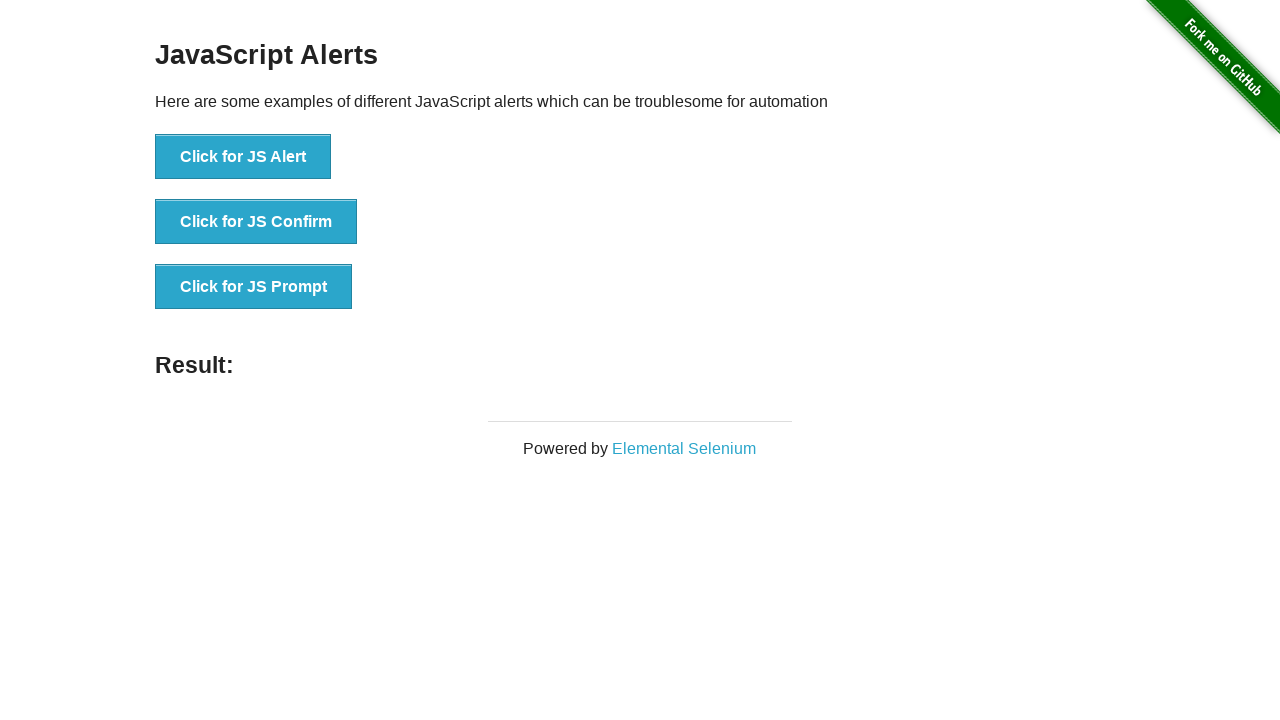

Set up dialog handler to accept prompt with 'John Smith'
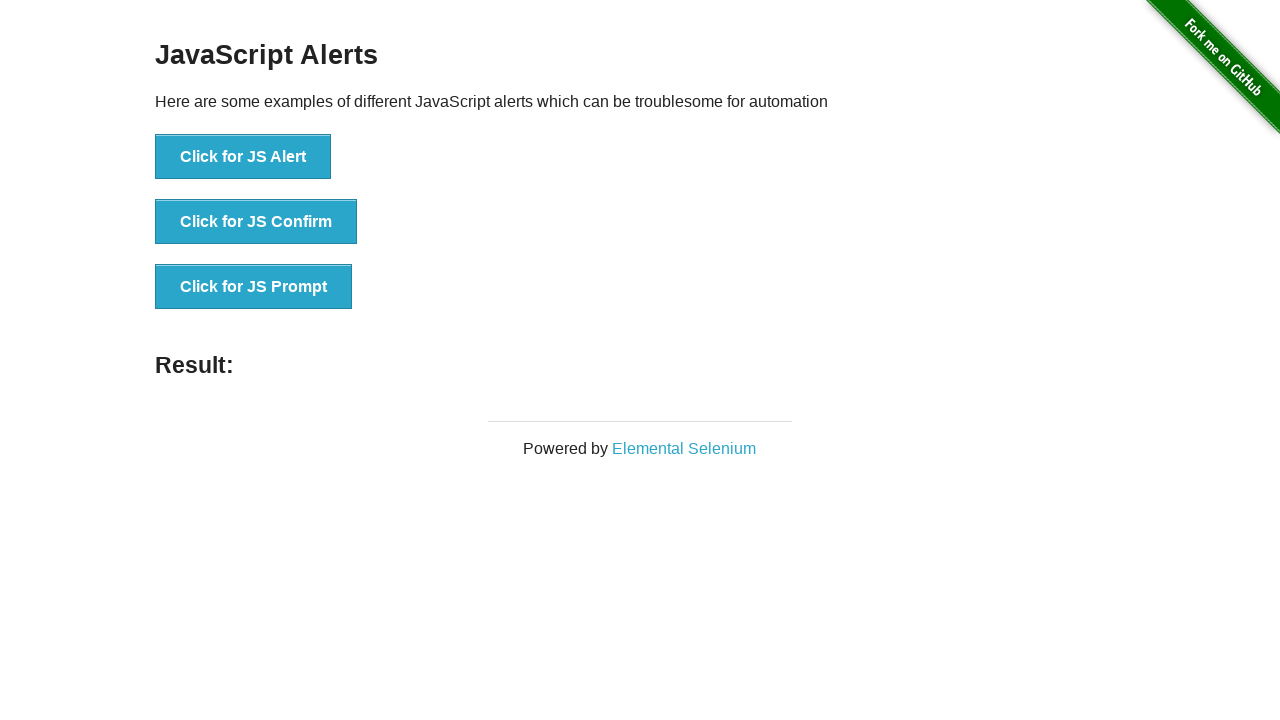

Clicked button to trigger JS prompt dialog at (254, 287) on button[onclick='jsPrompt()']
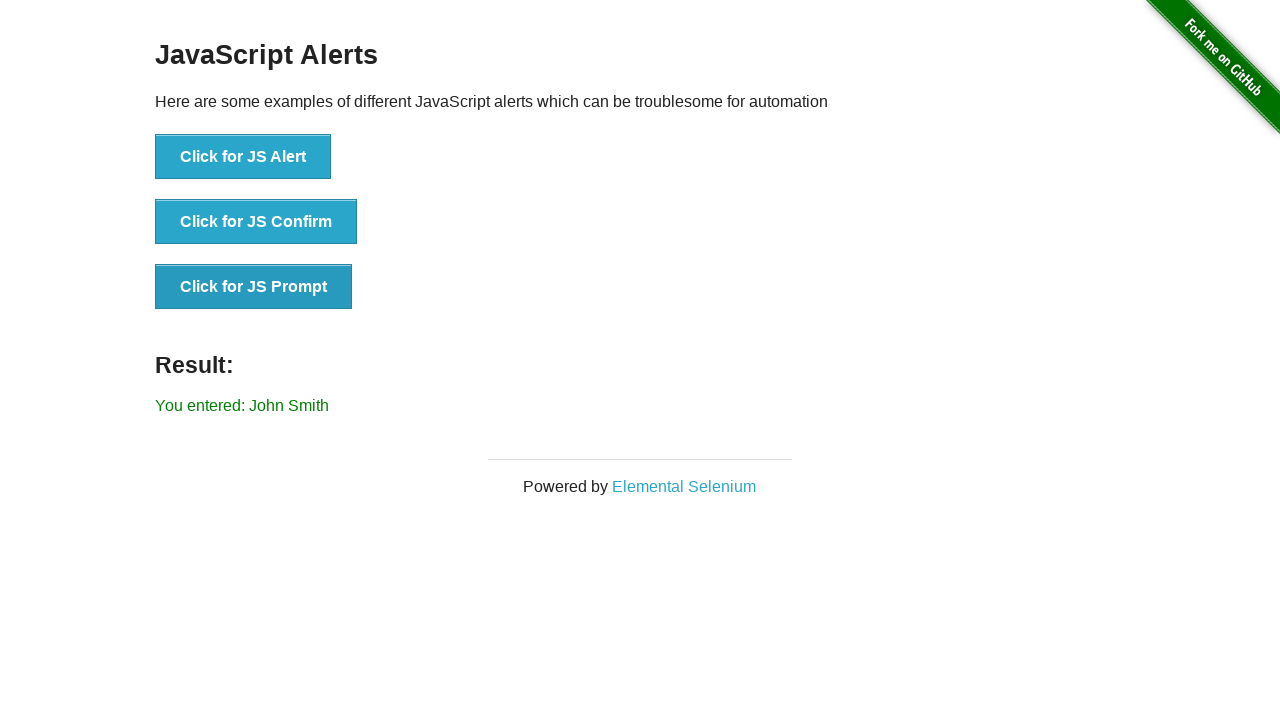

Located result element
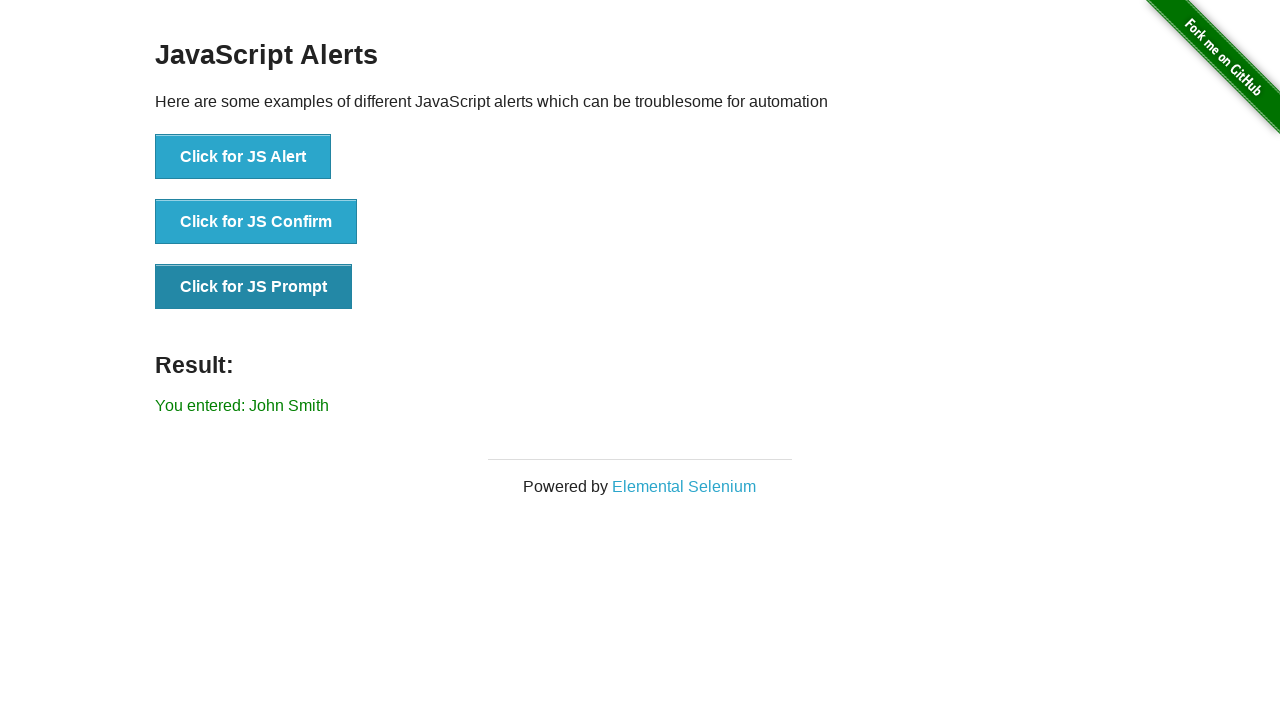

Verified that 'John Smith' appears in the result
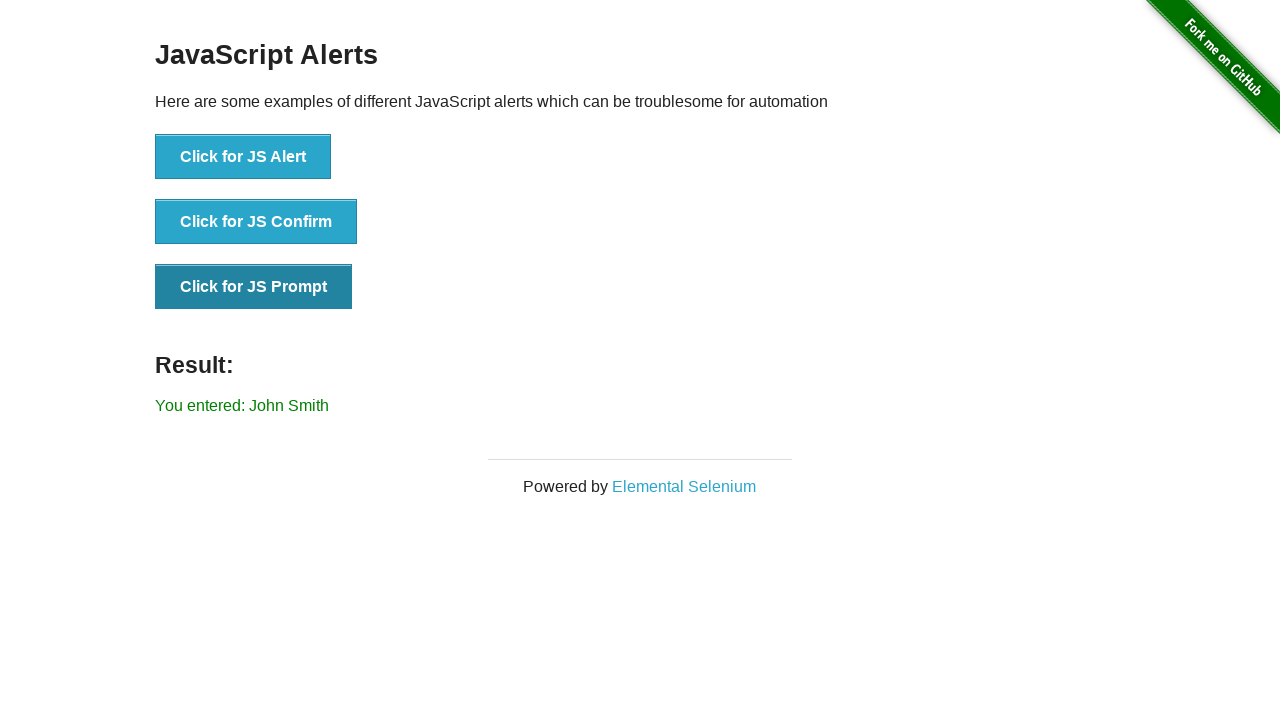

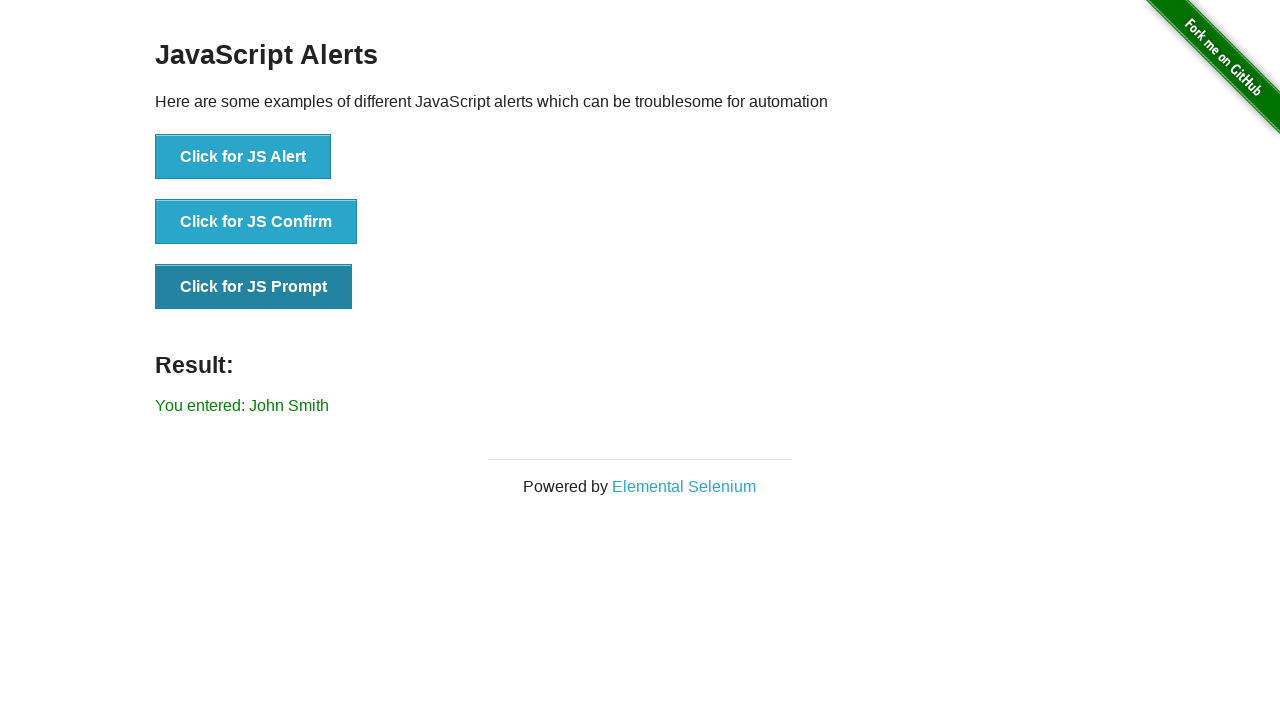